Tests handling a confirmation dialog by dismissing it.

Starting URL: https://testautomationpractice.blogspot.com/

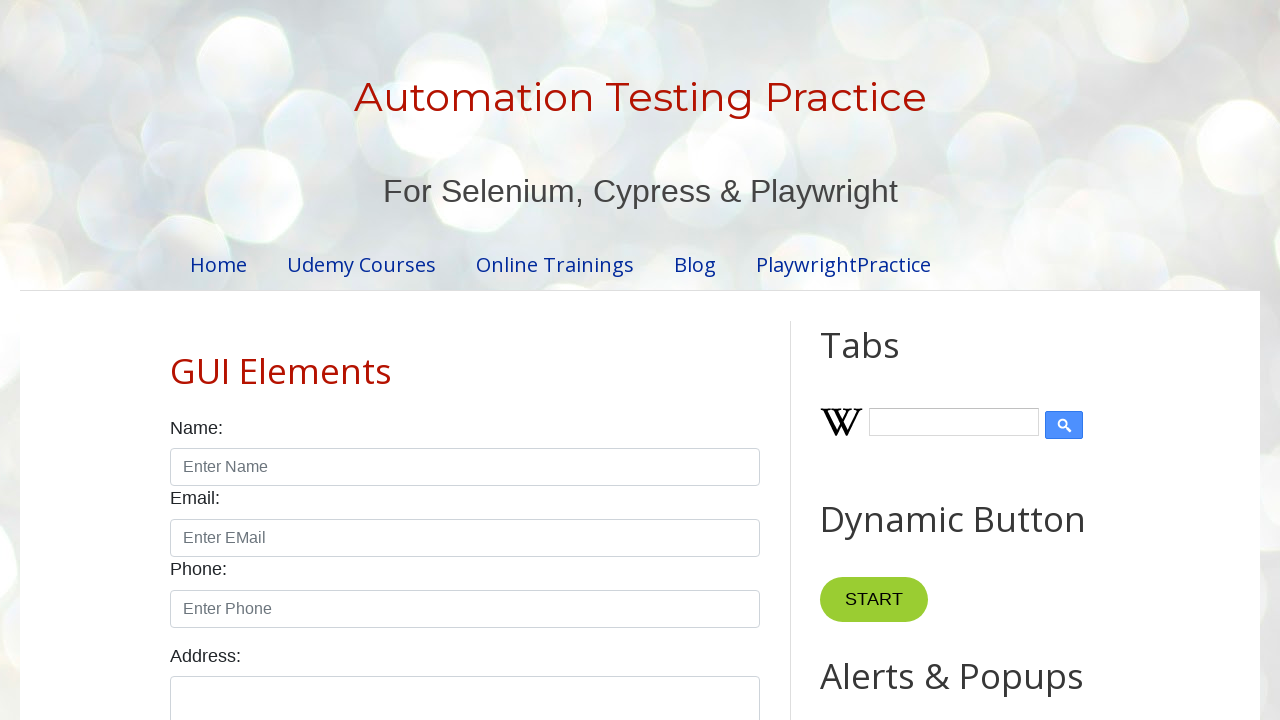

Set up dialog handler to dismiss confirmation alerts
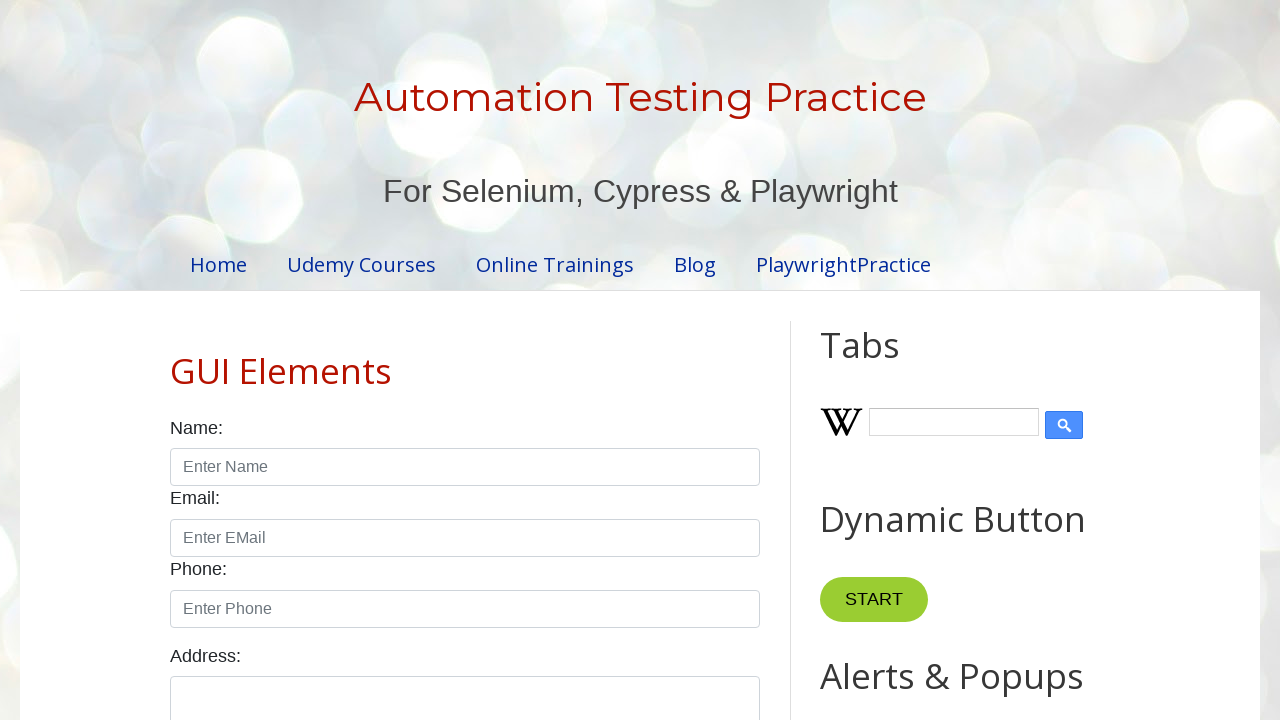

Clicked the Confirmation Alert button at (912, 360) on internal:role=button[name="Confirmation Alert"i]
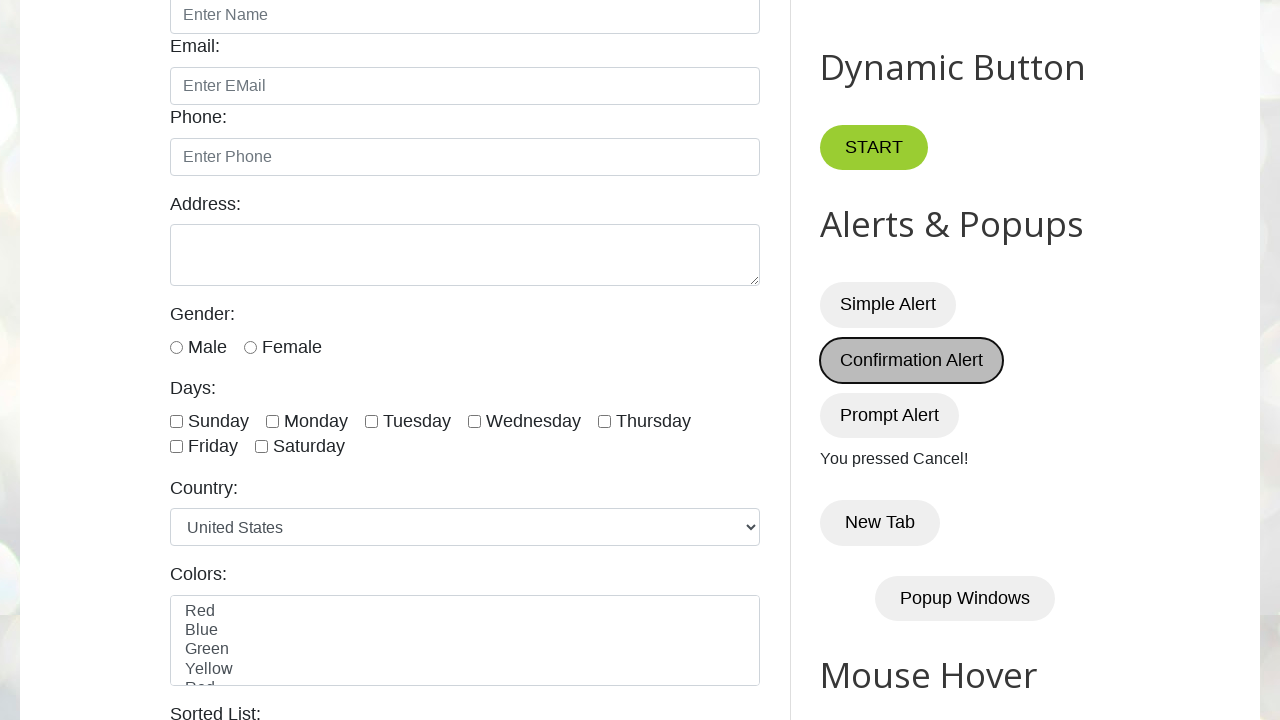

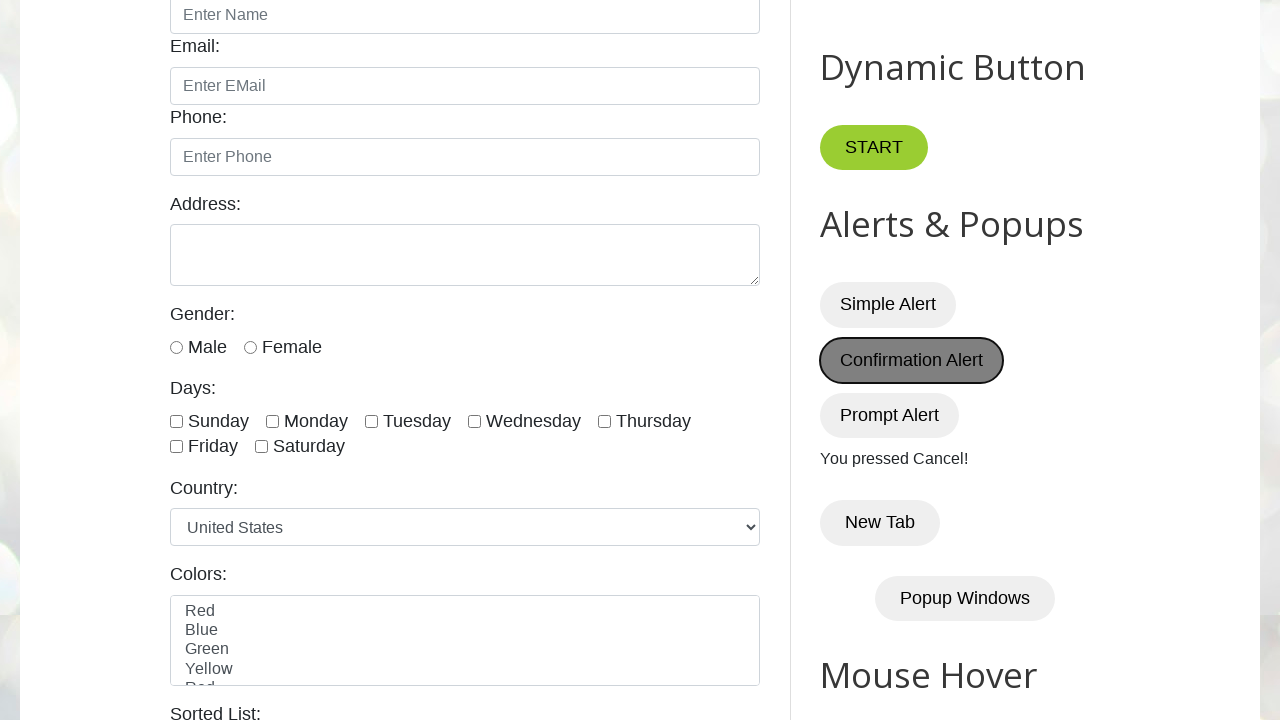